Navigates to a demo application and tests dropdown selection functionality by selecting a country from a dropdown menu

Starting URL: https://demoapps.qspiders.com/

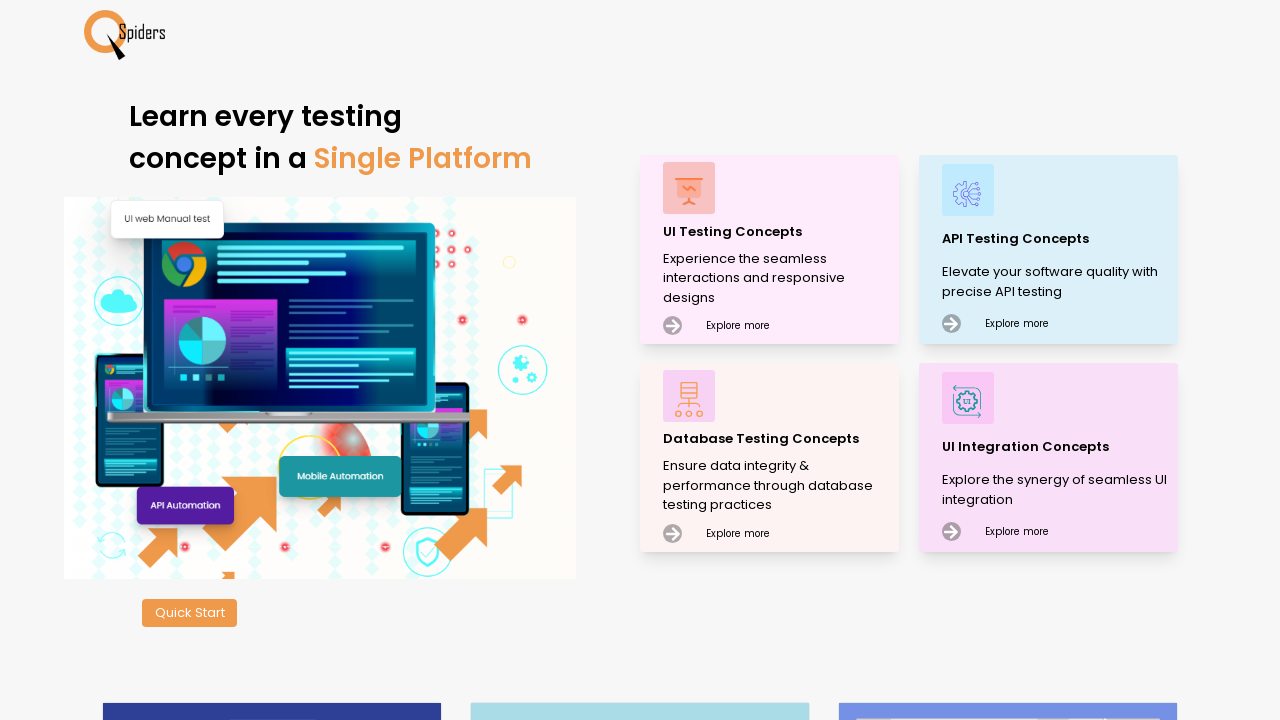

Clicked on UI Testing Concepts button at (778, 232) on text='UI Testing Concepts'
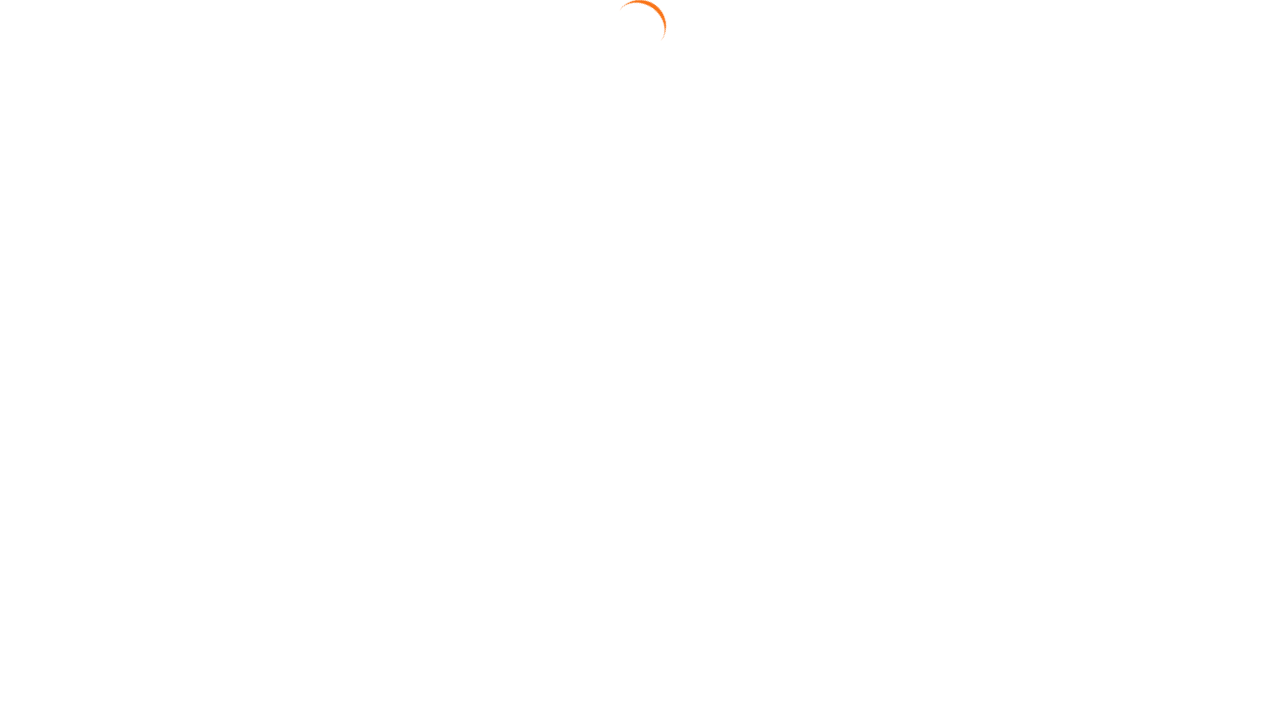

Clicked on Dropdown section at (52, 350) on text='Dropdown'
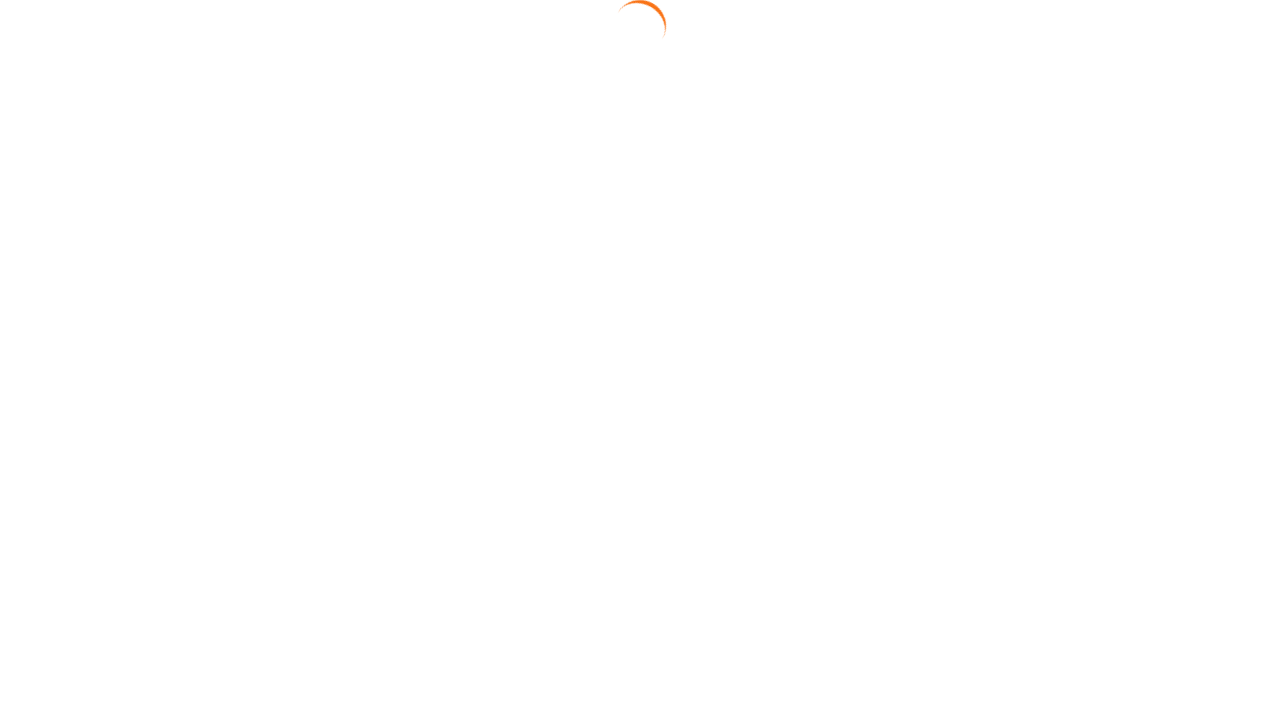

Selected 'United Kingdom' from the dropdown menu on #select3
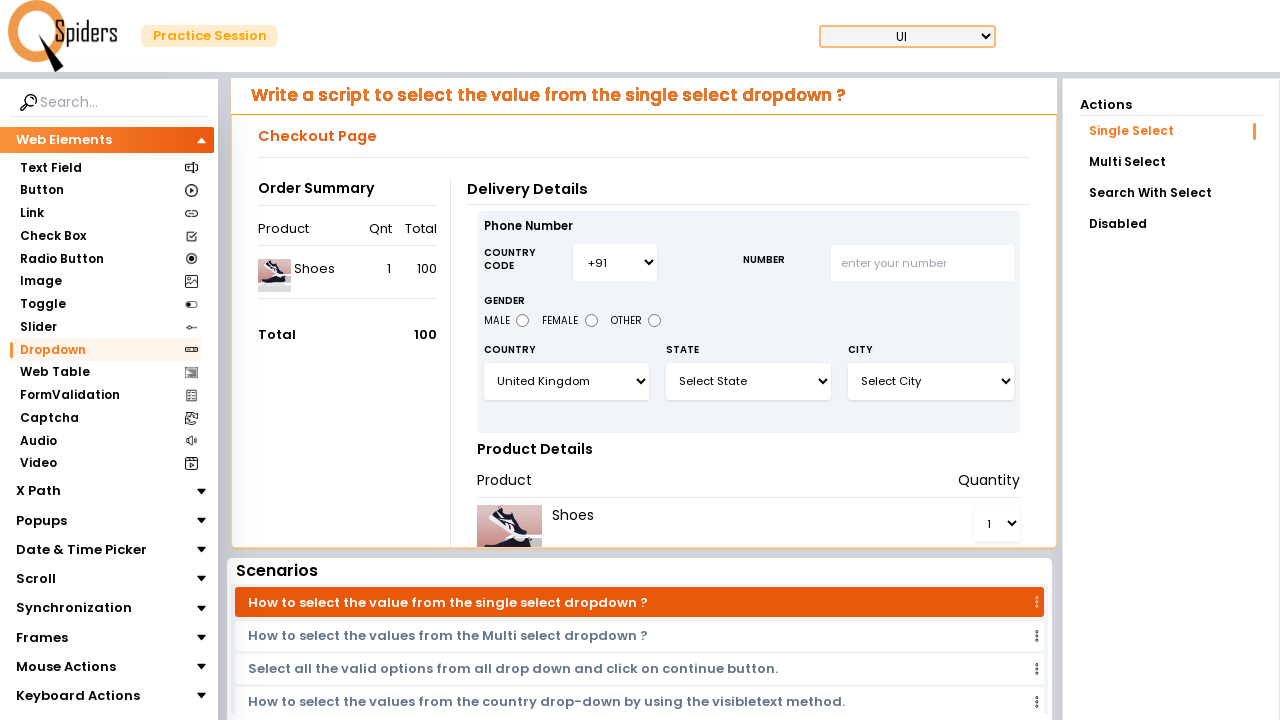

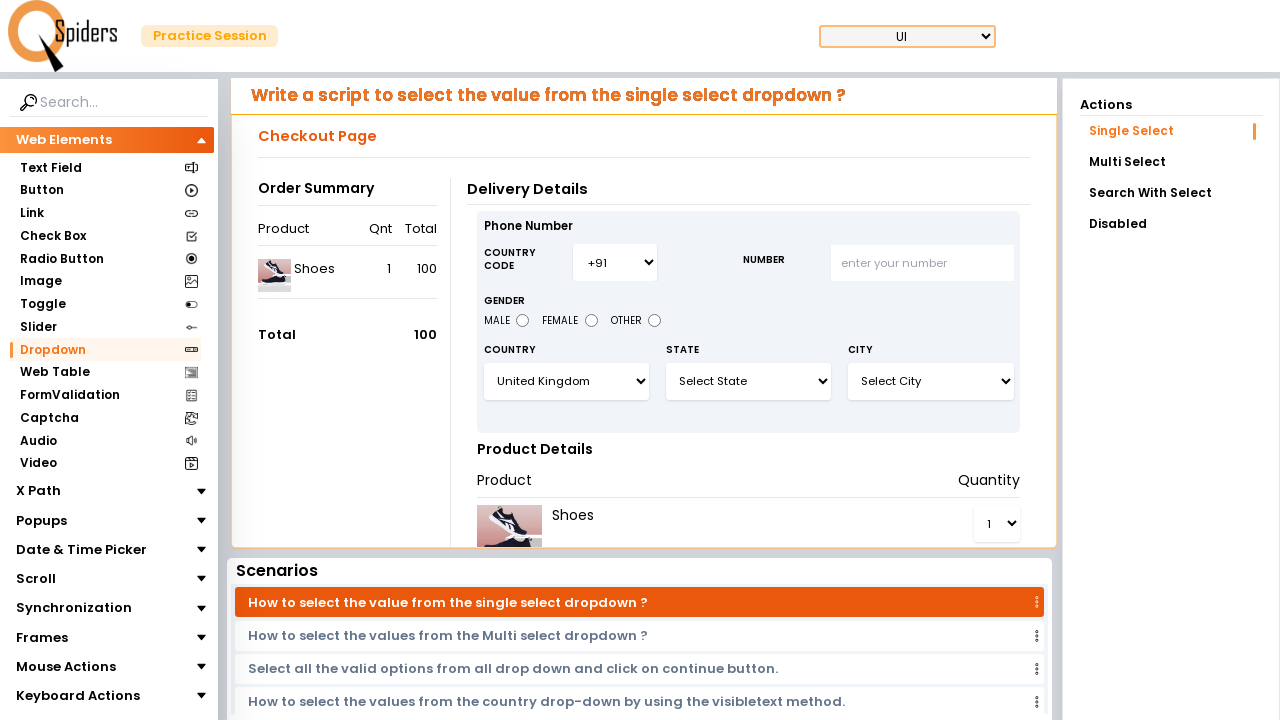